Tests a waits demo page by clicking buttons that reveal text fields, then entering text into those fields to demonstrate implicit wait functionality

Starting URL: https://www.hyrtutorials.com/p/waits-demo.html

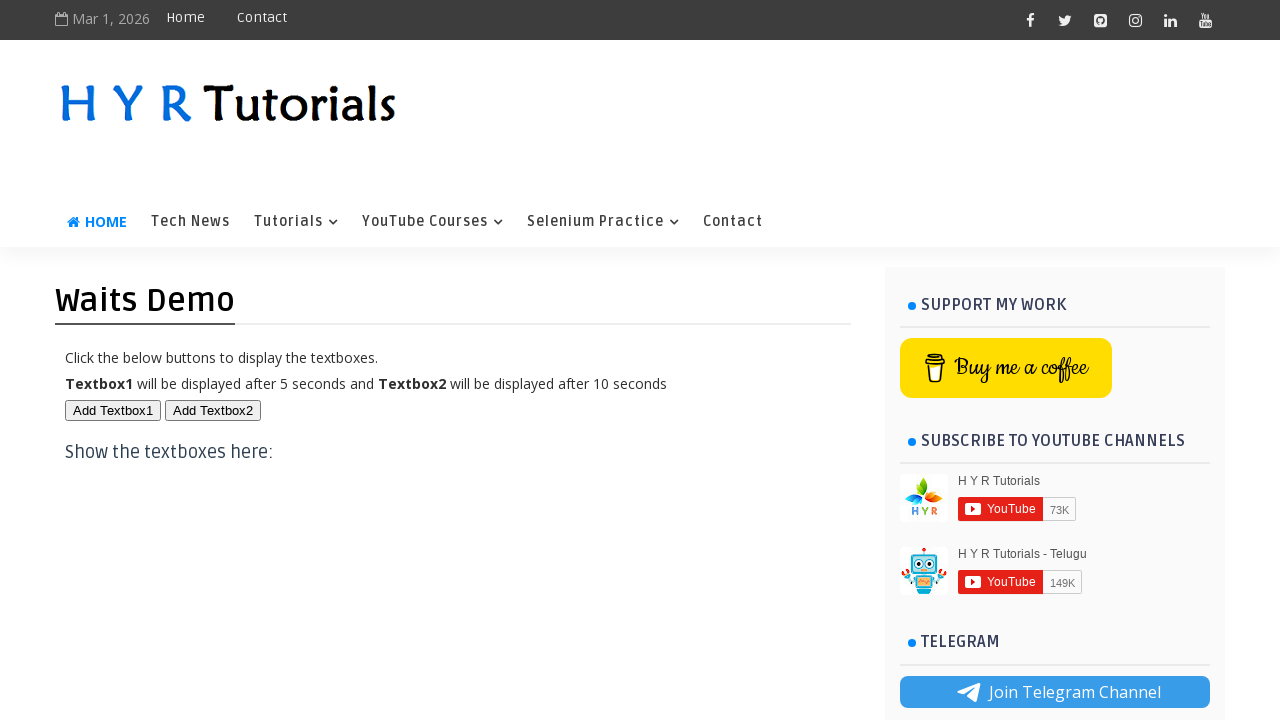

Clicked first button to reveal first text field at (113, 410) on #btn1
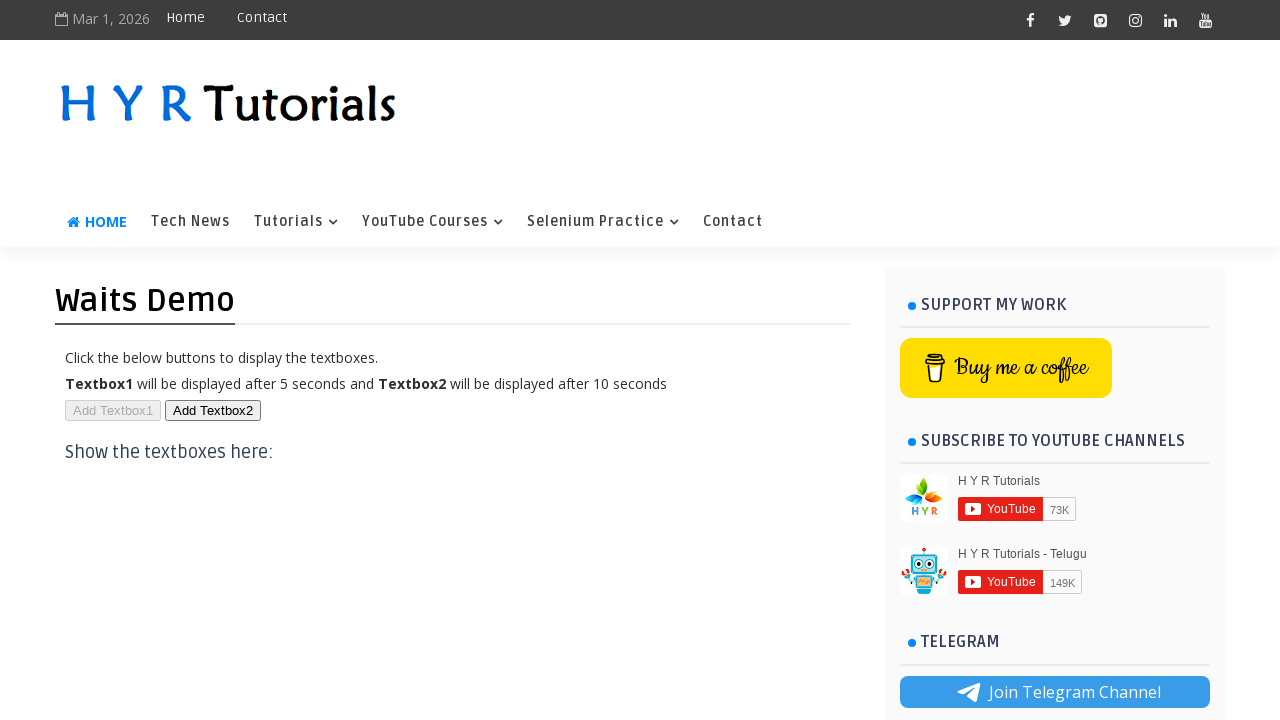

Entered 'Naresh' into first text field on #txt1
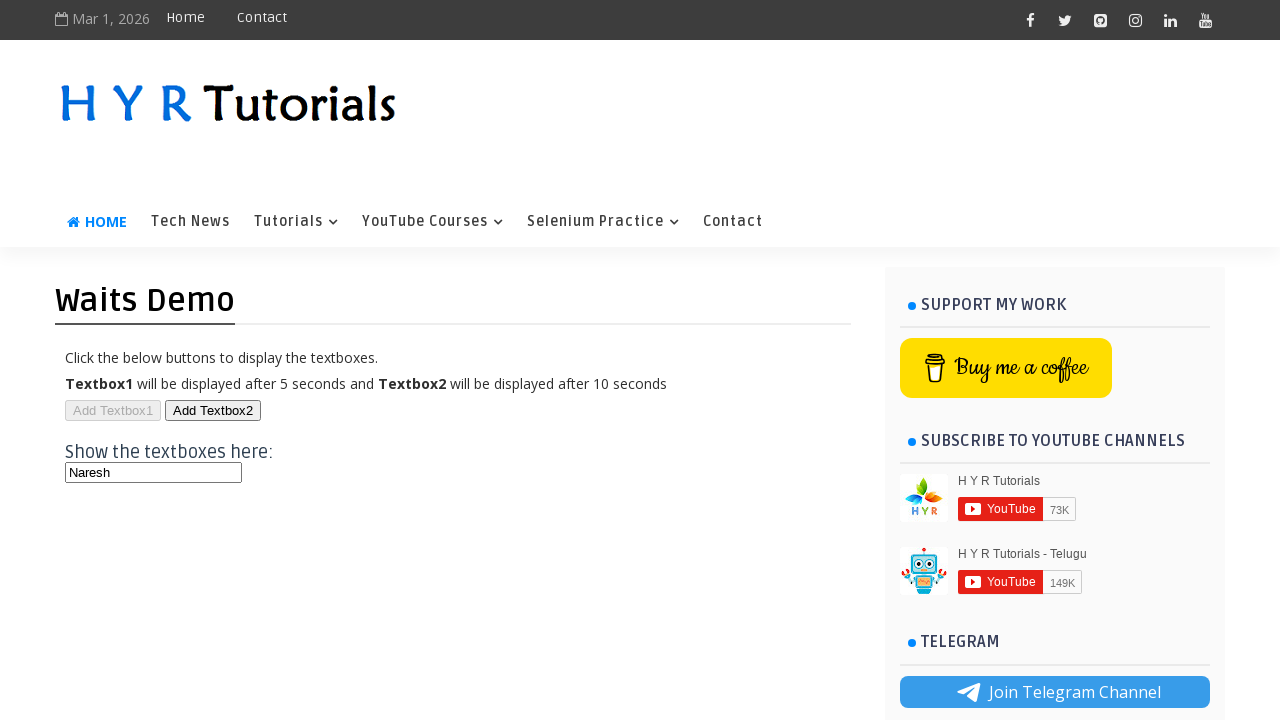

Clicked second button to reveal second text field at (213, 410) on #btn2
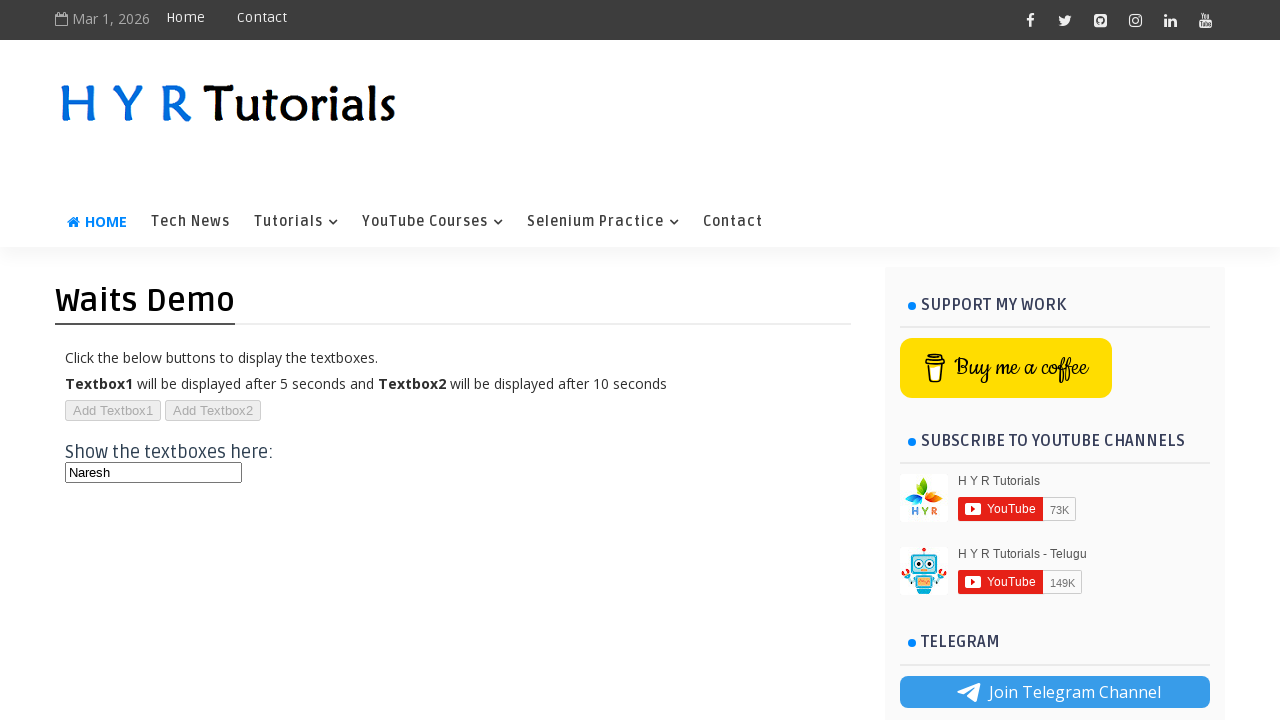

Entered 'Reddy' into second text field on #txt2
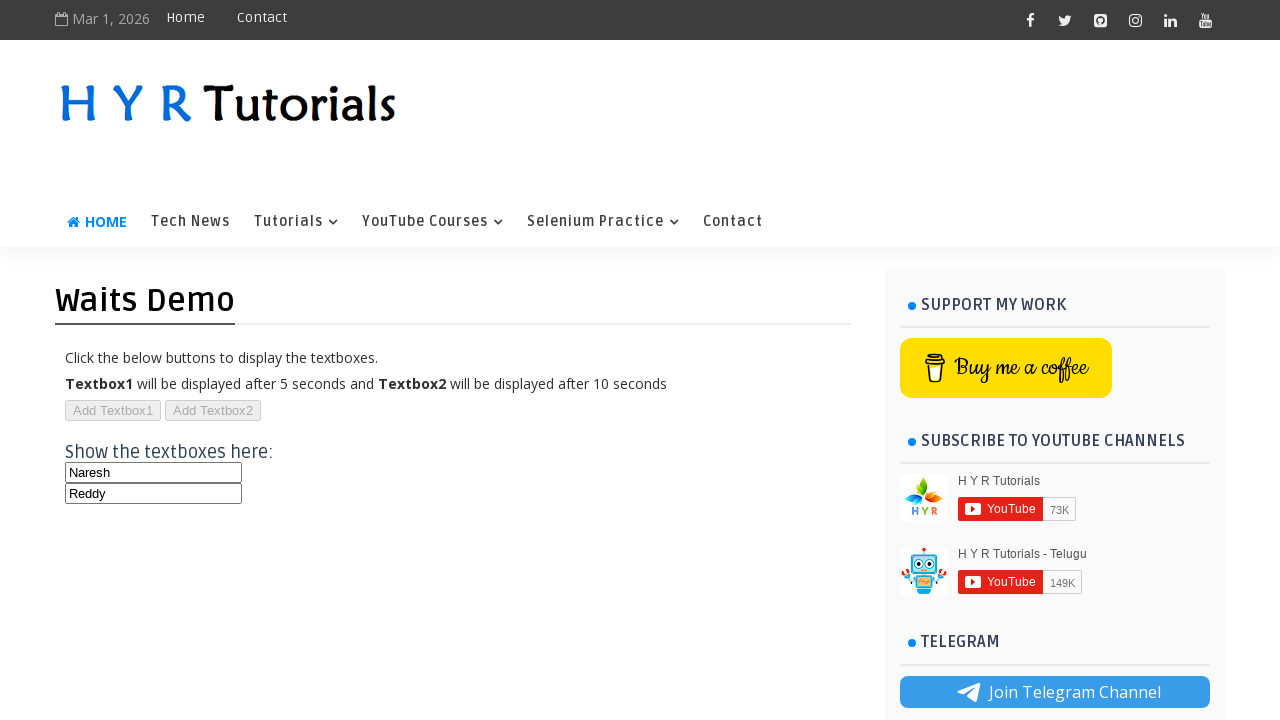

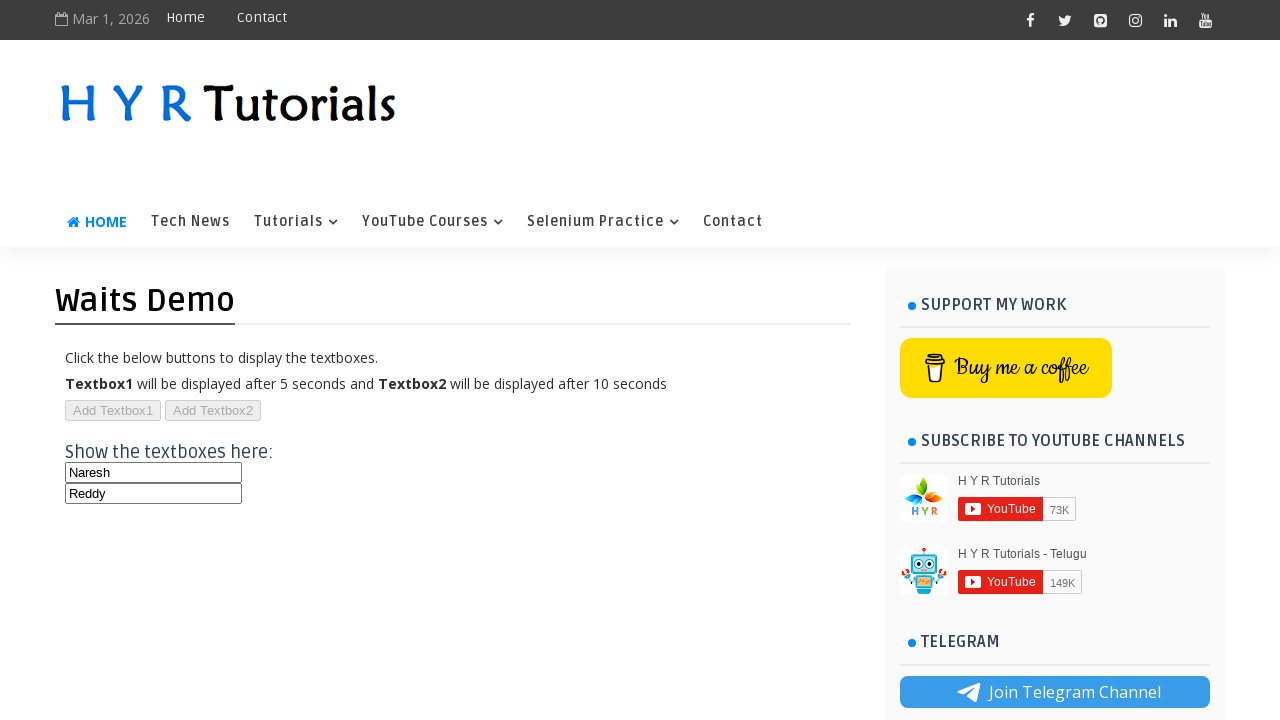